Tests that entering text instead of a number in the input field displays the correct error message "Please enter a number"

Starting URL: https://kristinek.github.io/site/tasks/task1

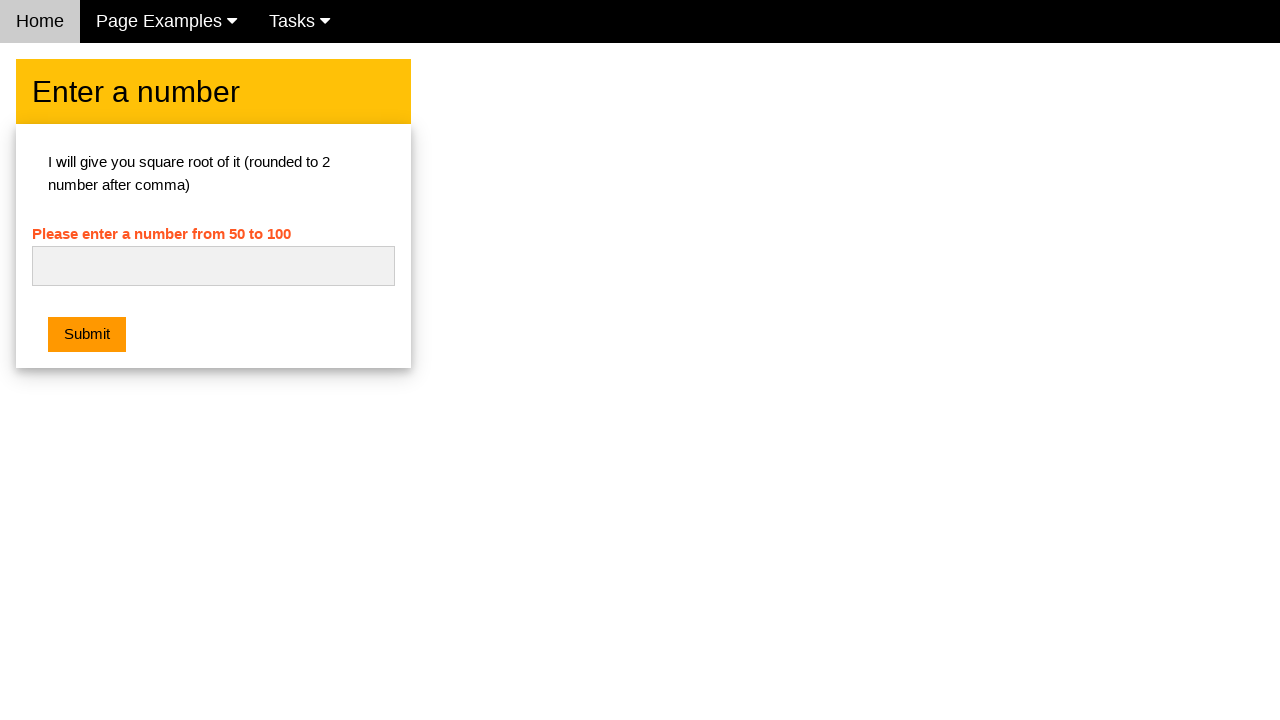

Navigated to task1 page
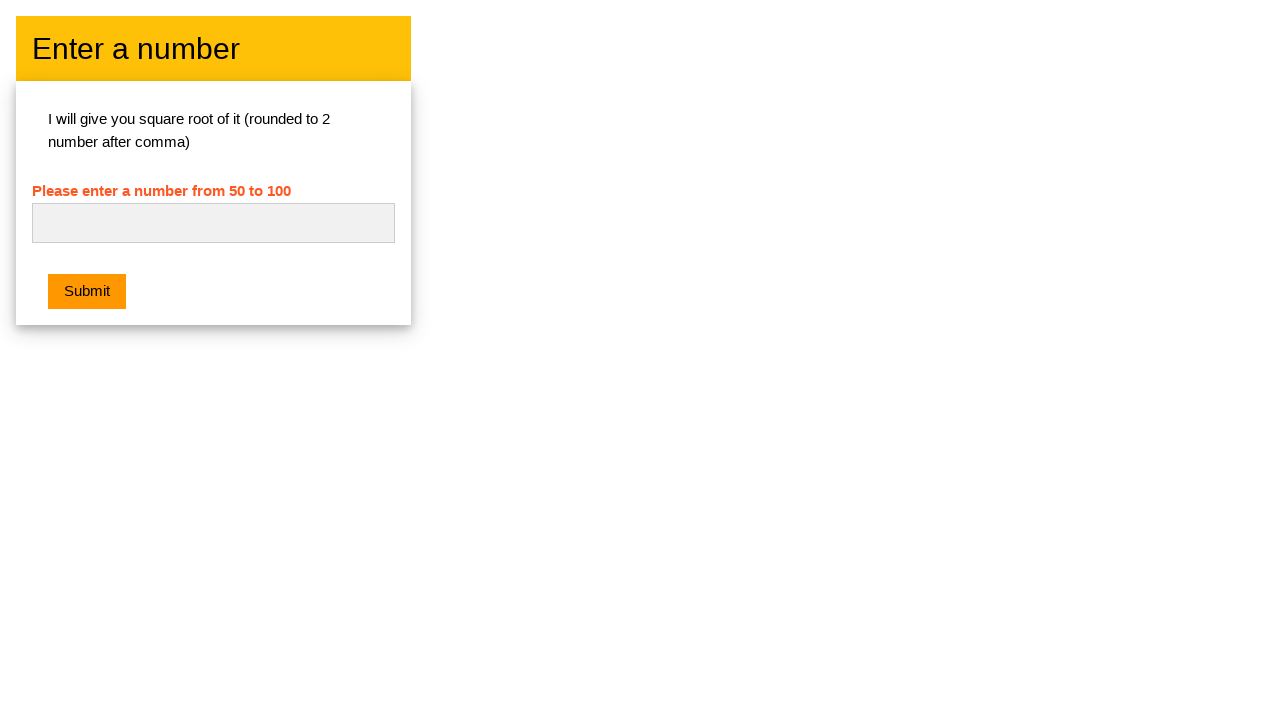

Entered 'Word' text into number input field on #numb
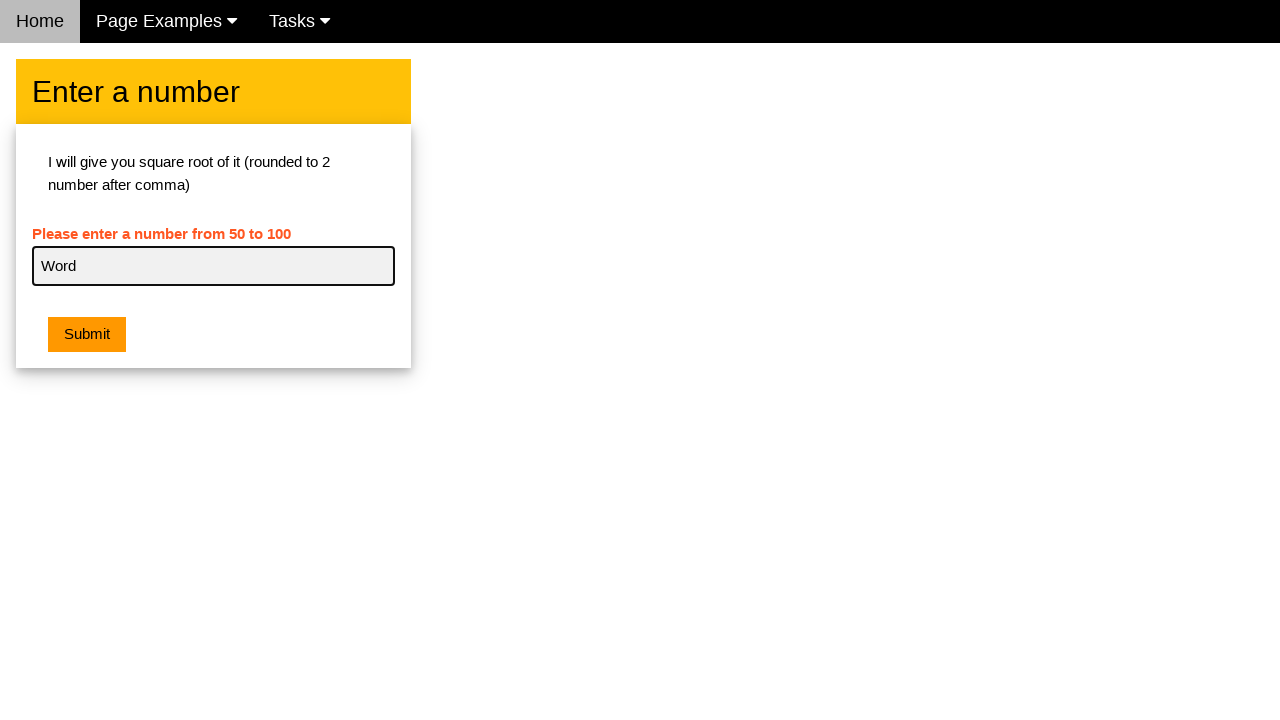

Clicked submit button at (87, 335) on .w3-orange
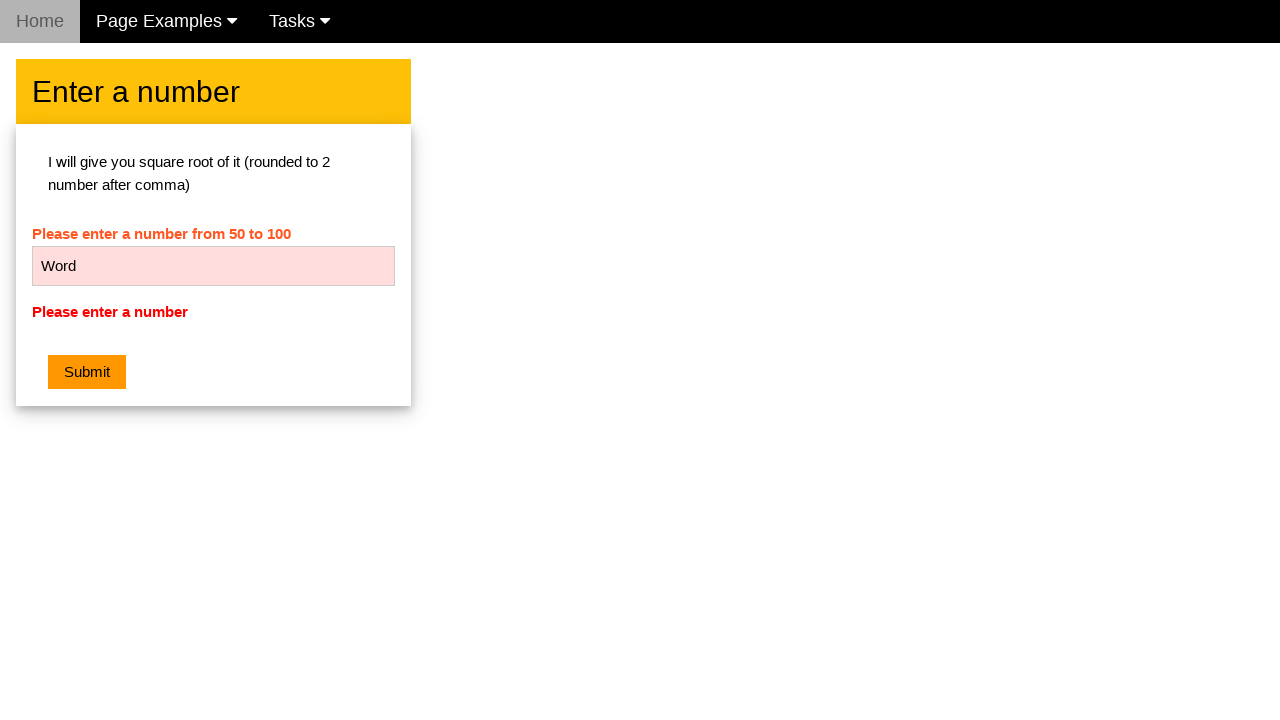

Retrieved error message text content
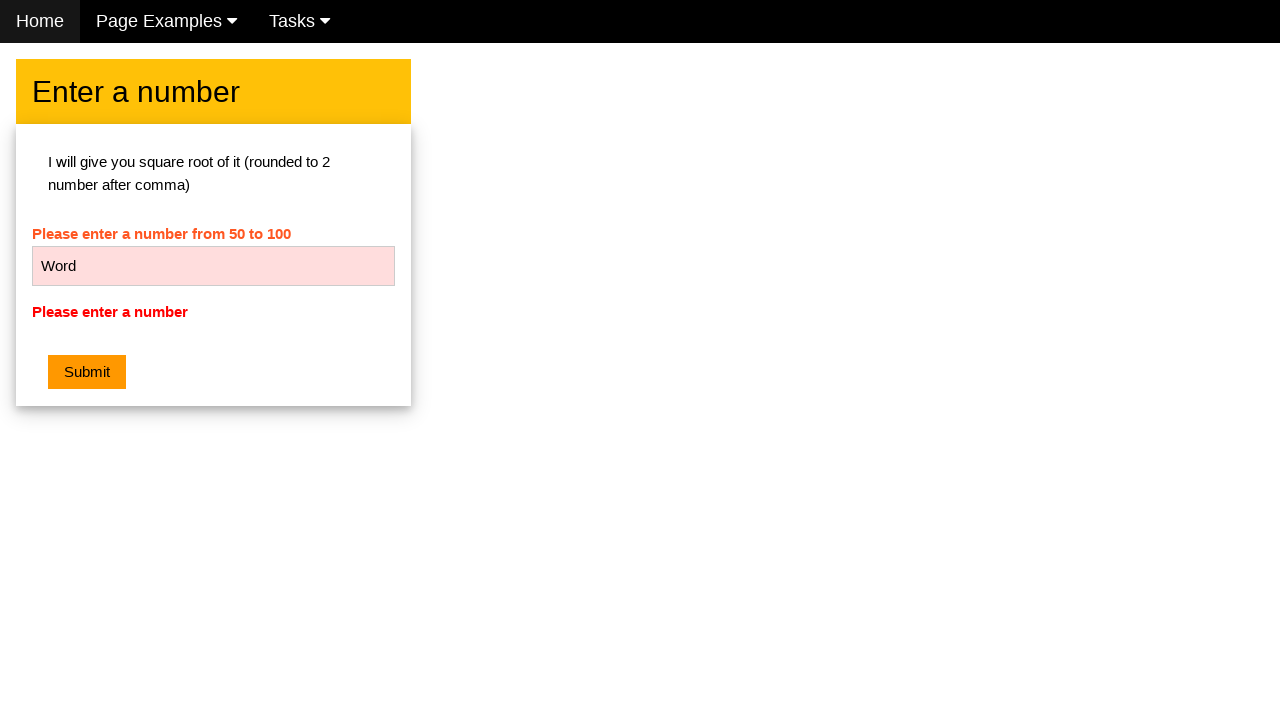

Verified error message displays 'Please enter a number'
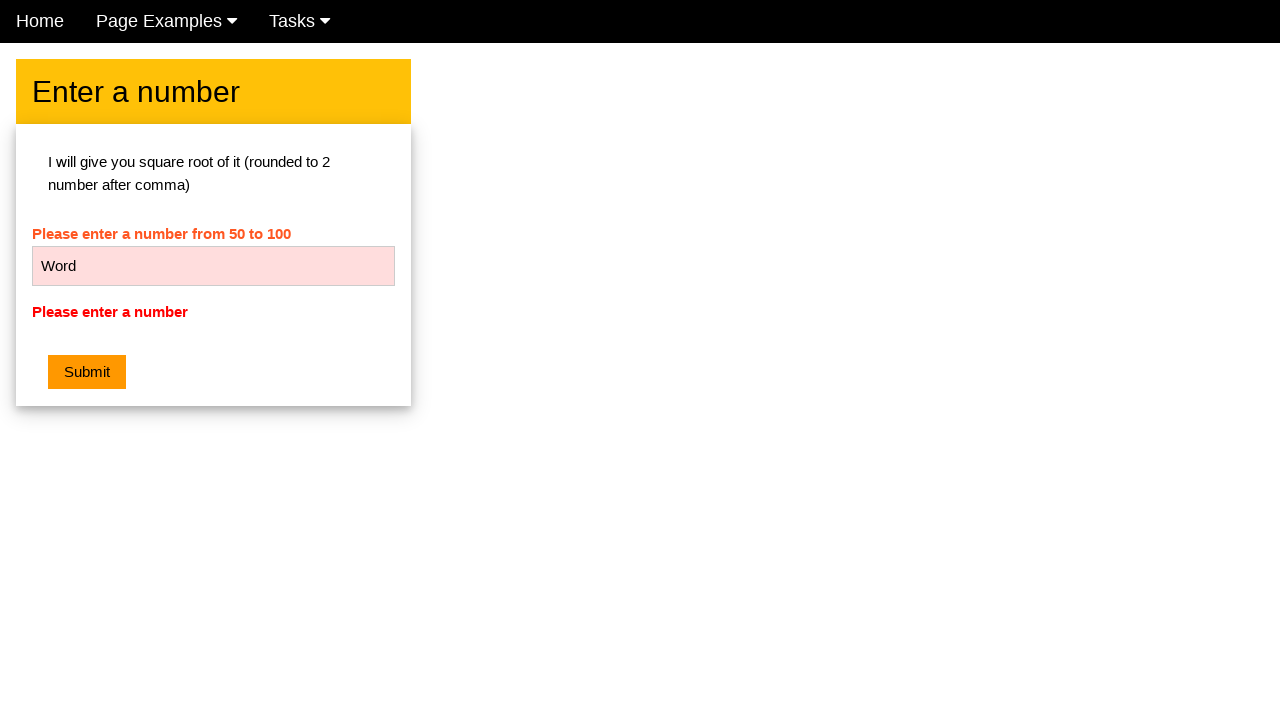

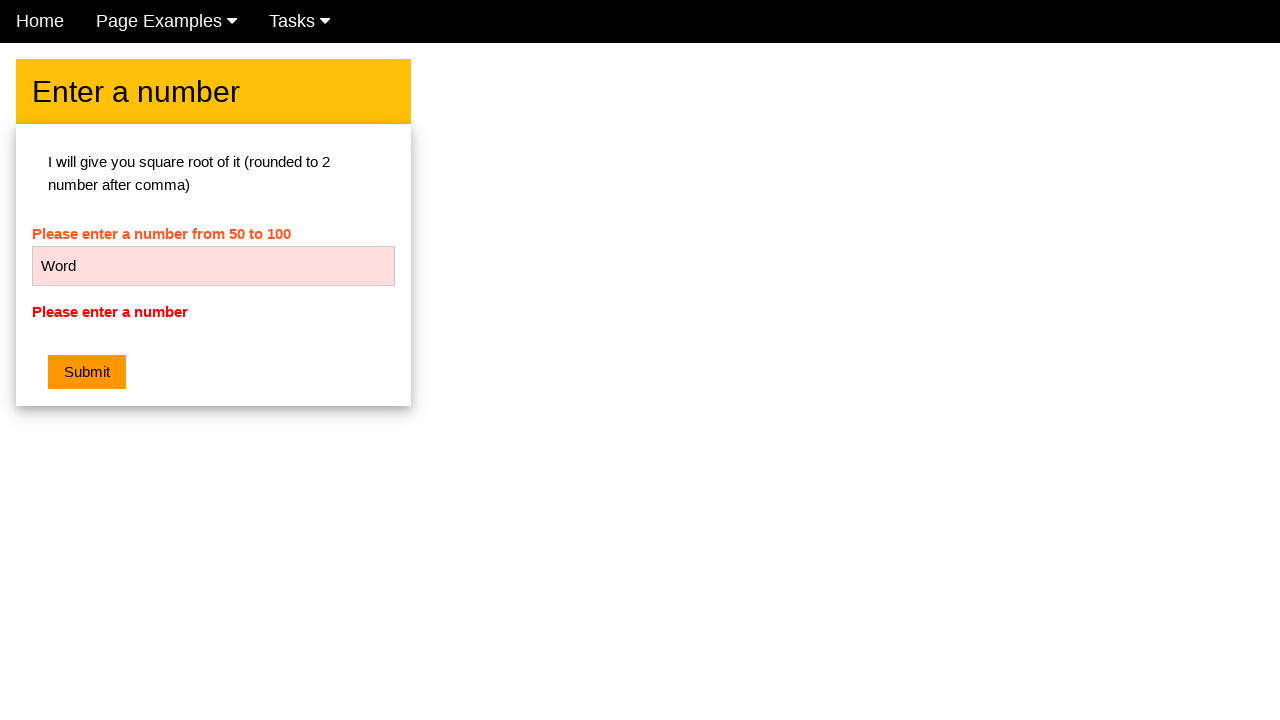